Opens the home page and verifies the page title matches the expected value for The Connected Shop website.

Starting URL: https://theconnectedshop.com/

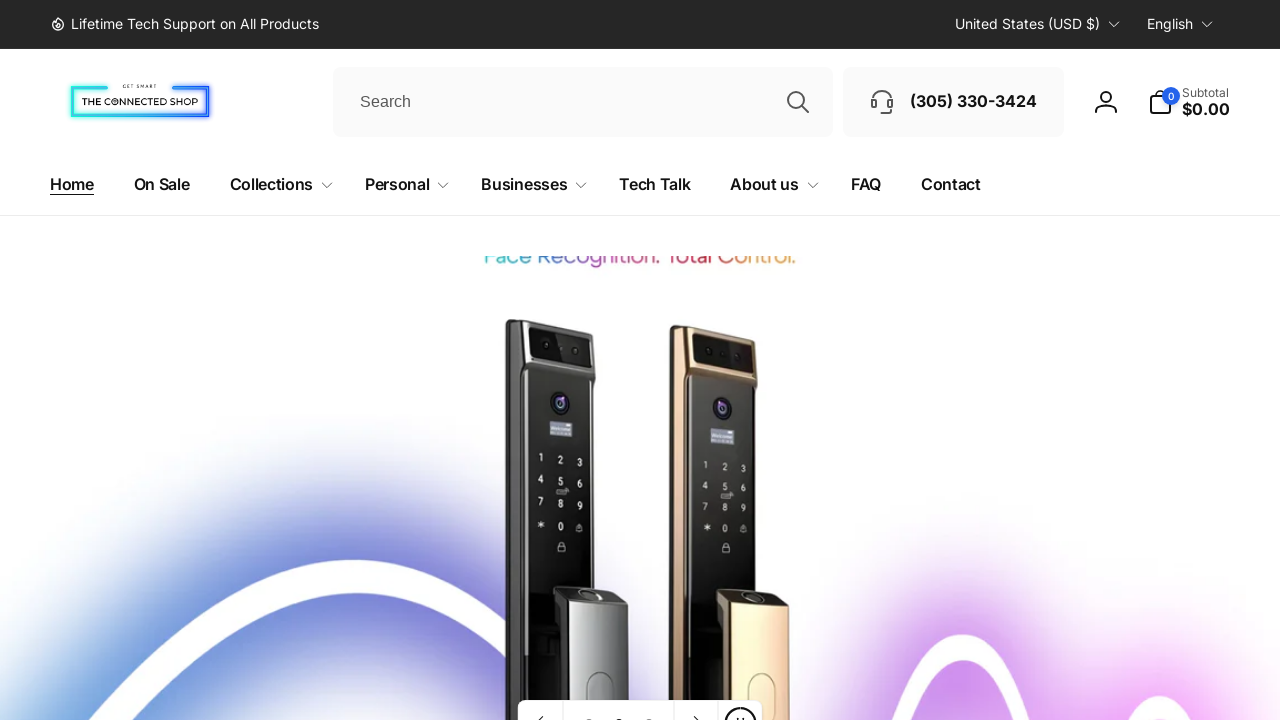

Navigated to The Connected Shop home page
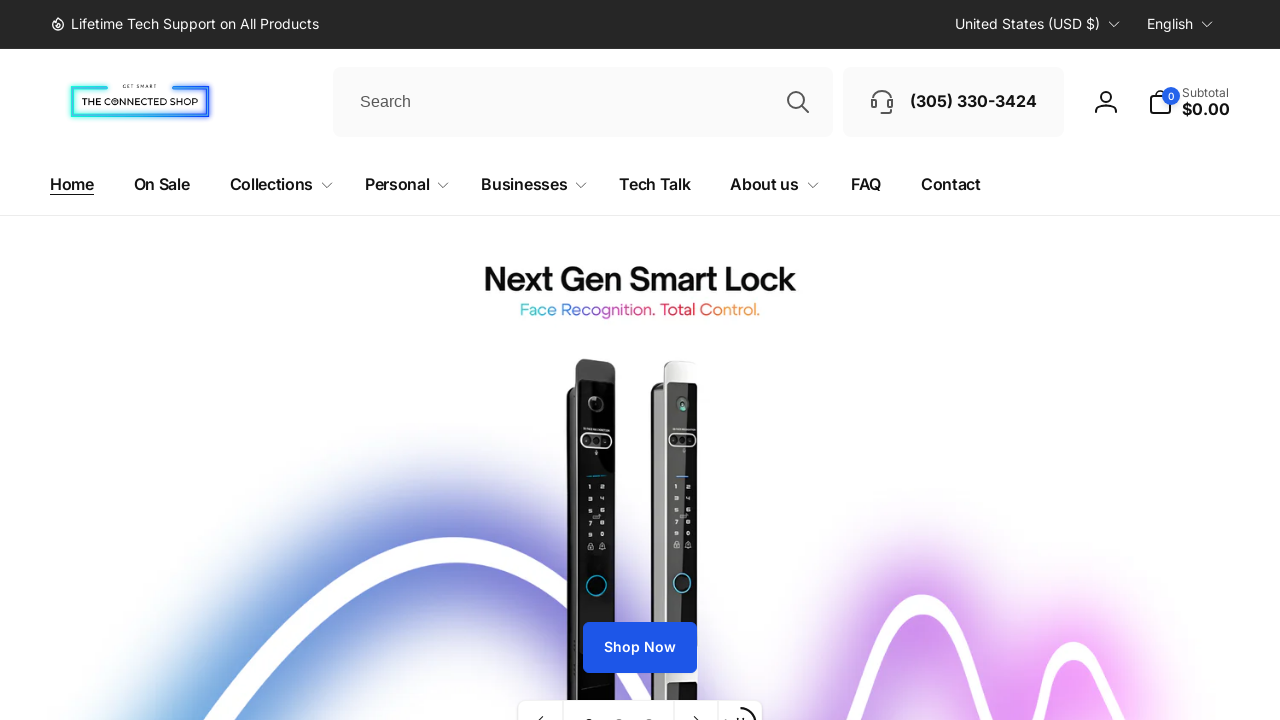

Retrieved page title
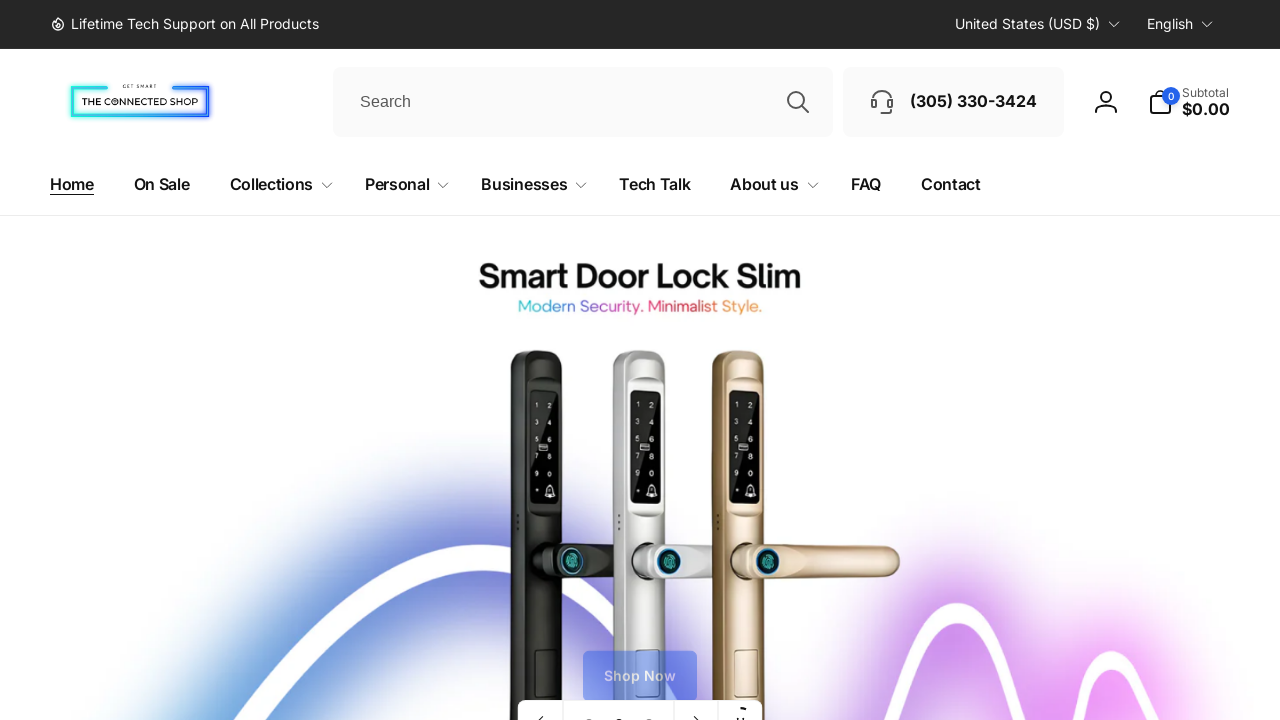

Verified page title matches expected value
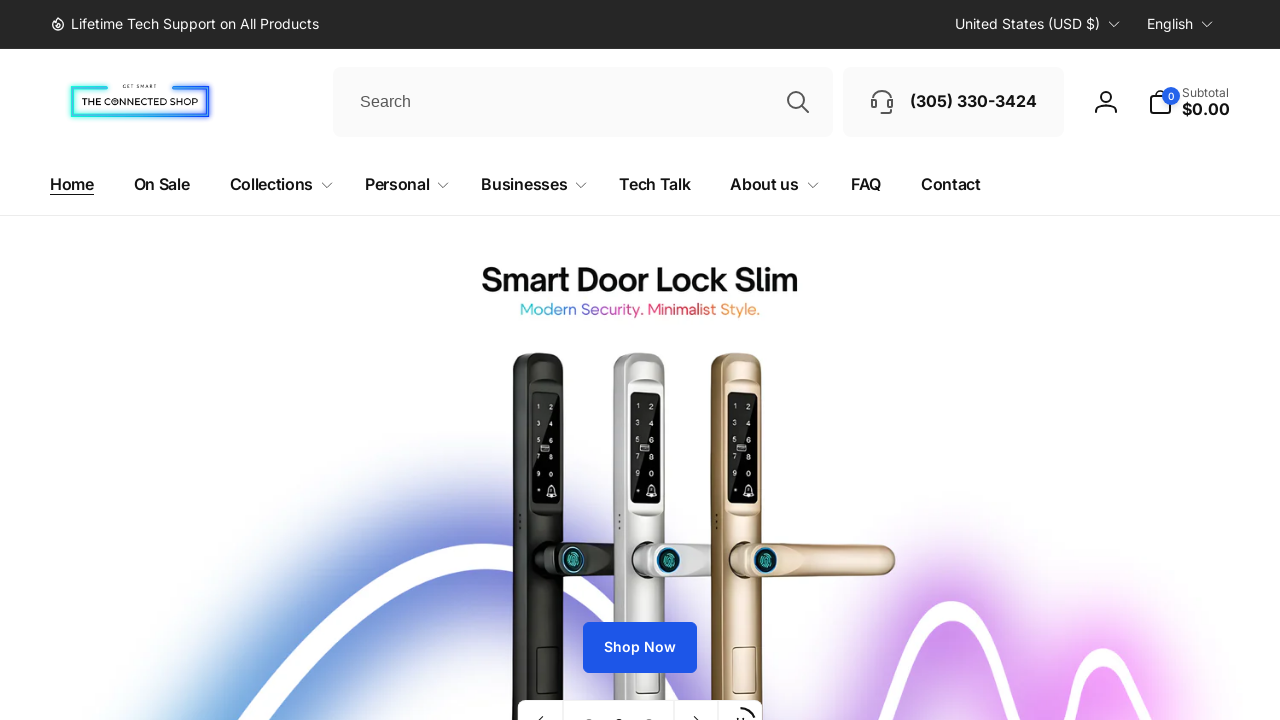

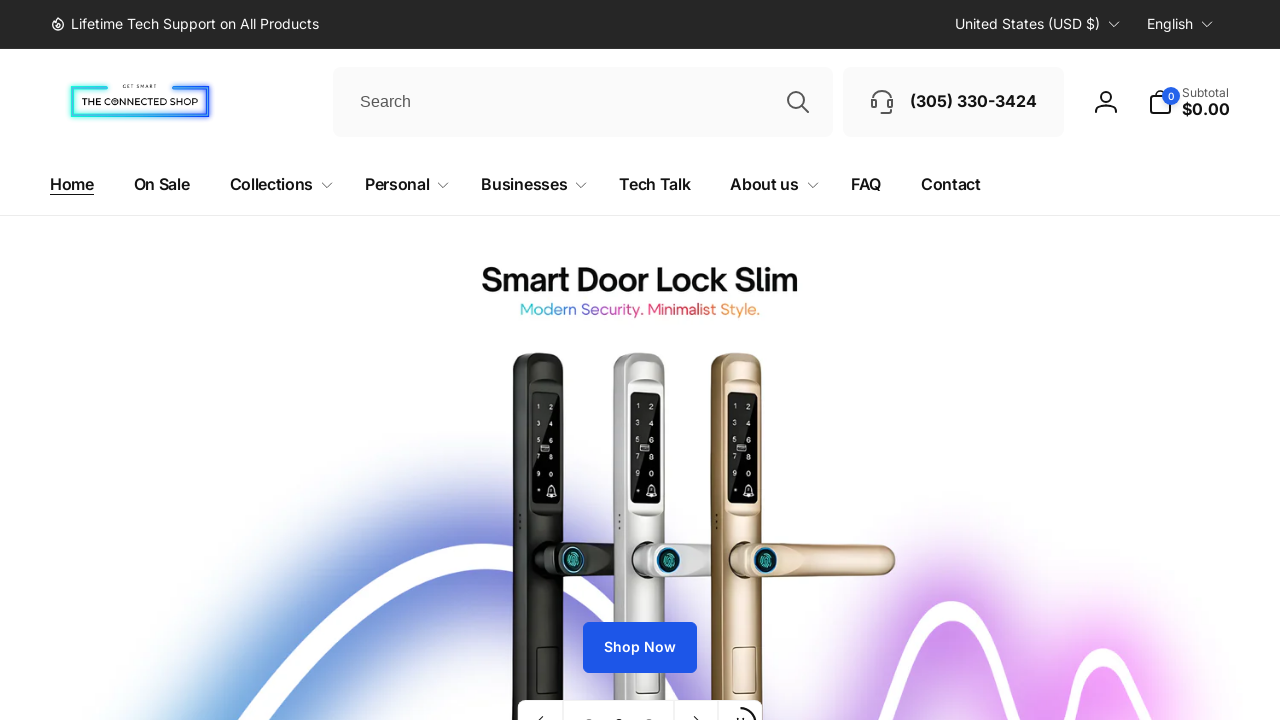